Tests date picker functionality by entering a date and pressing Enter to confirm

Starting URL: https://formy-project.herokuapp.com/datepicker

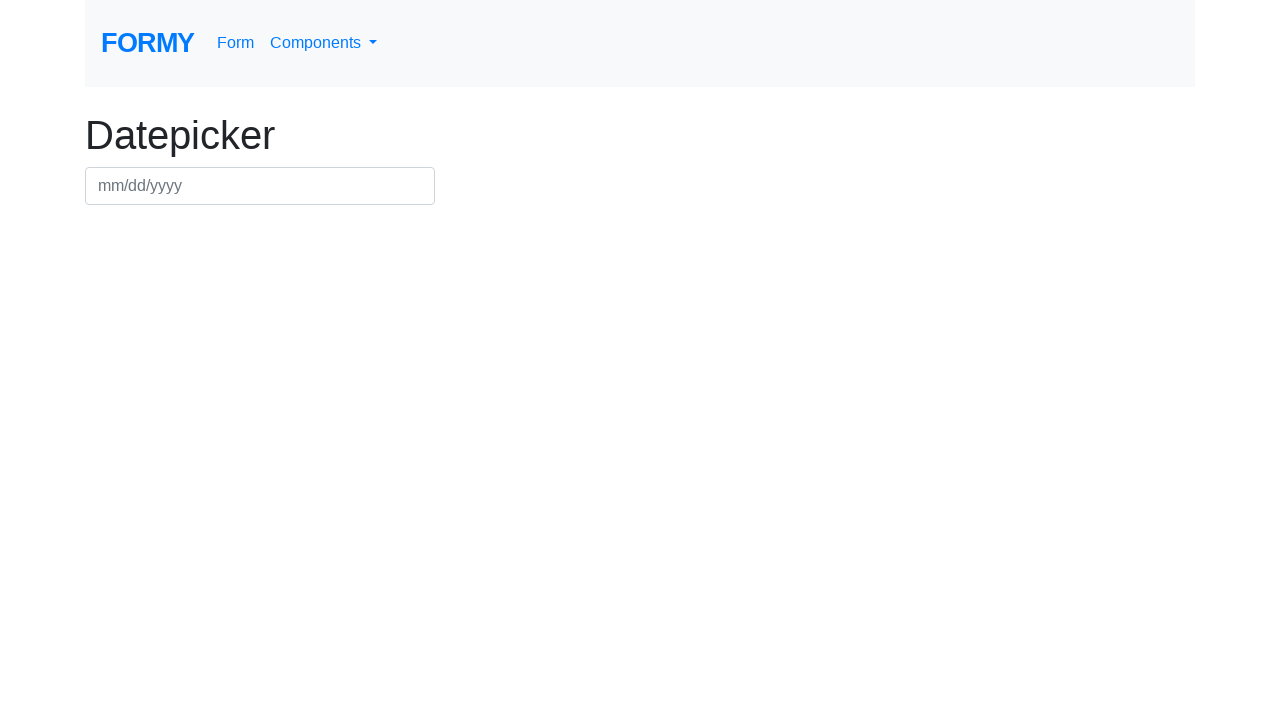

Filled date picker field with 03/02/2020 on #datepicker
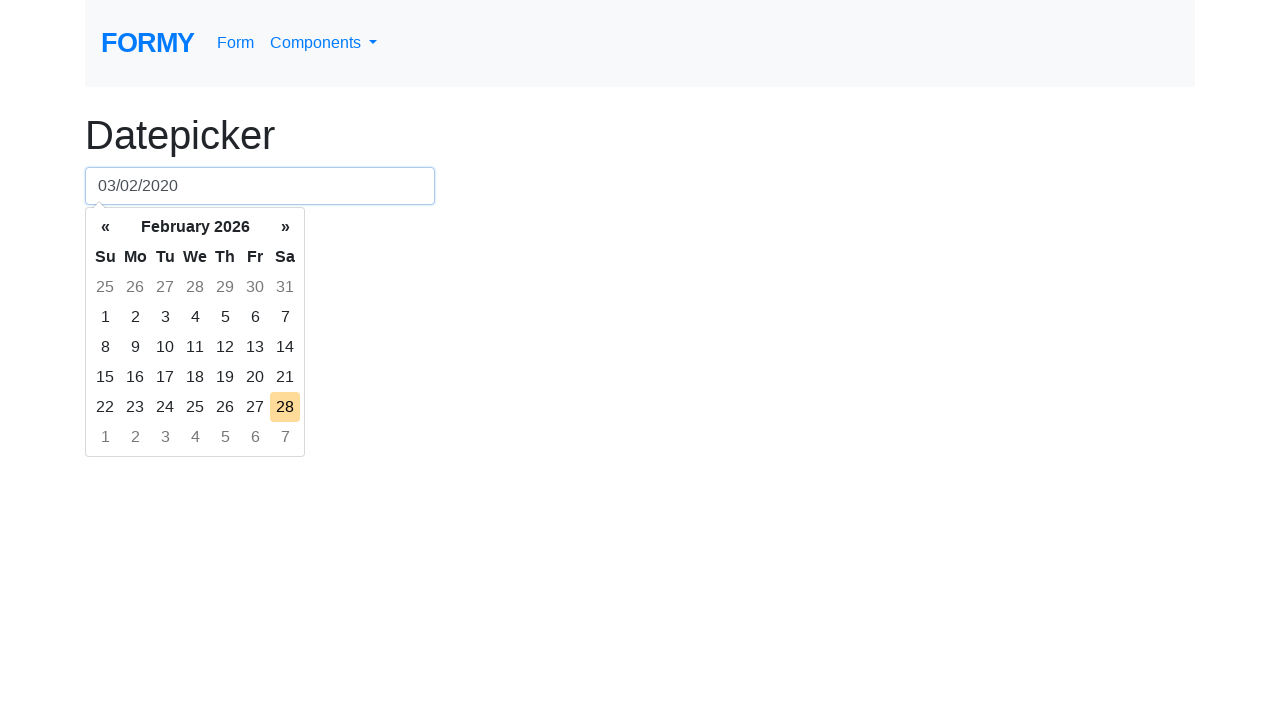

Pressed Enter to confirm the selected date on #datepicker
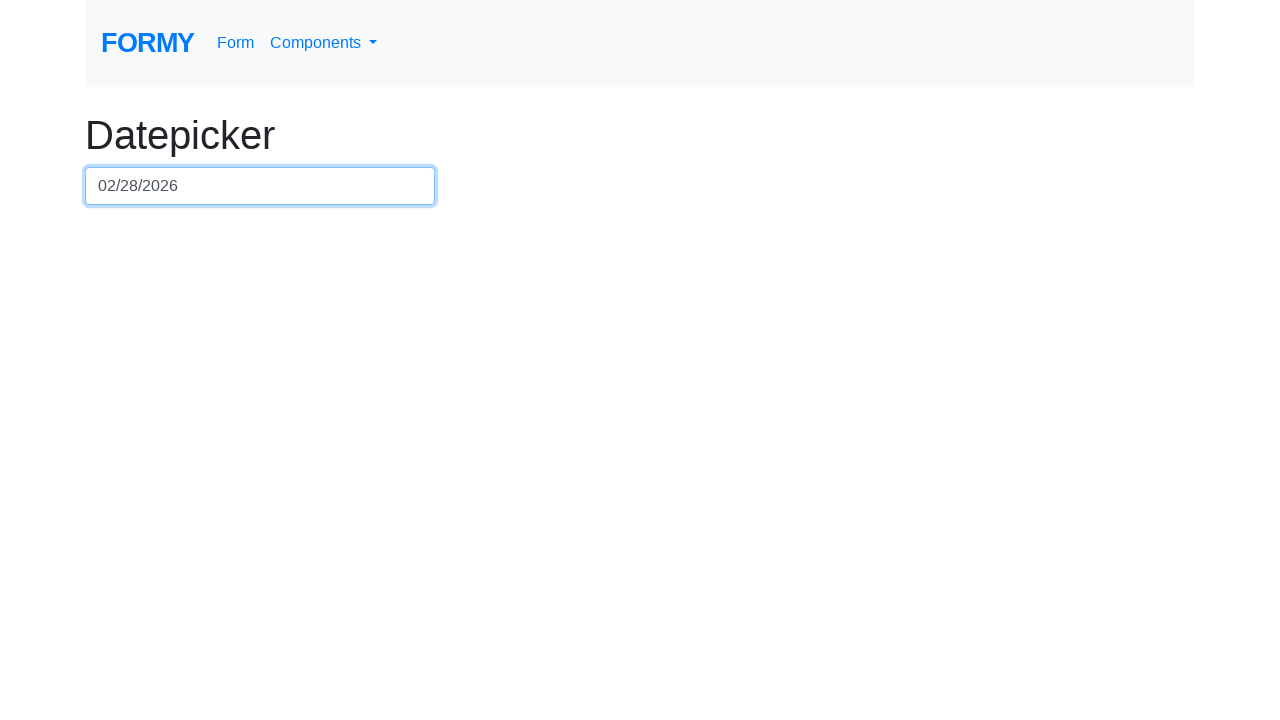

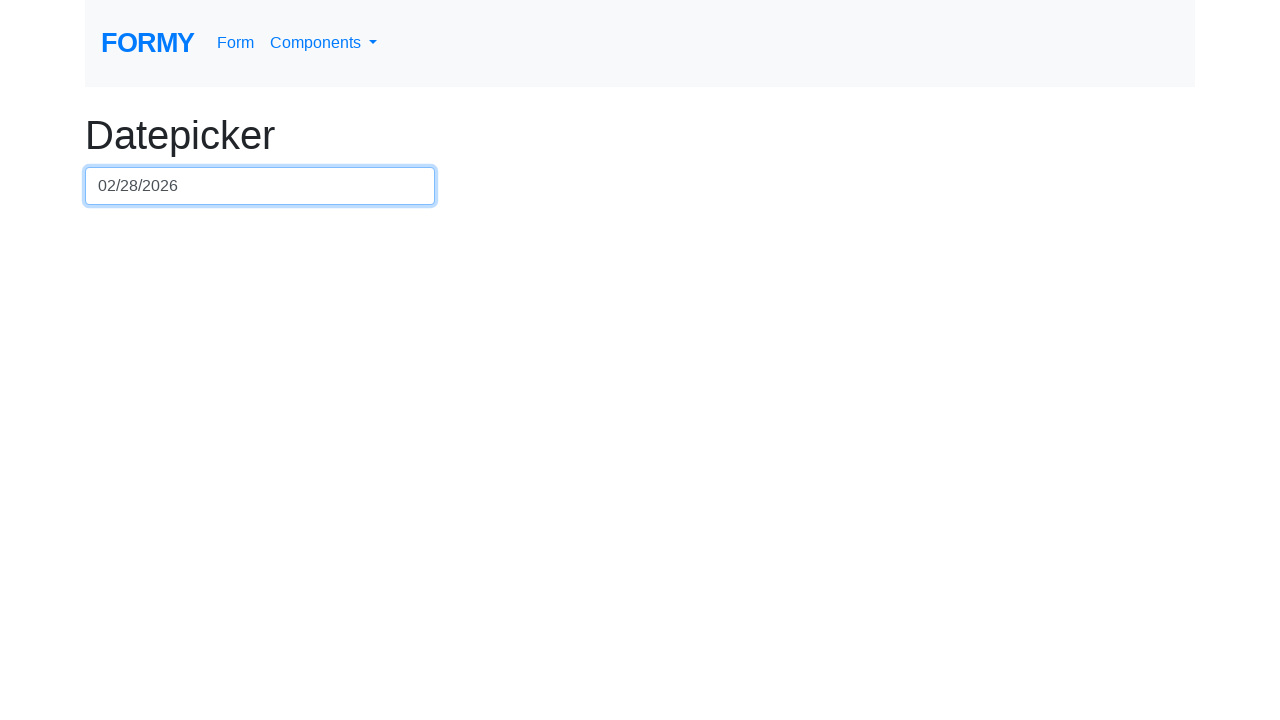